Tests a form that requires reading a custom attribute value from an element, performing a mathematical calculation (log of absolute value of 12*sin(x)), filling in the result, selecting a checkbox and radio button, then submitting the form.

Starting URL: http://suninjuly.github.io/get_attribute.html

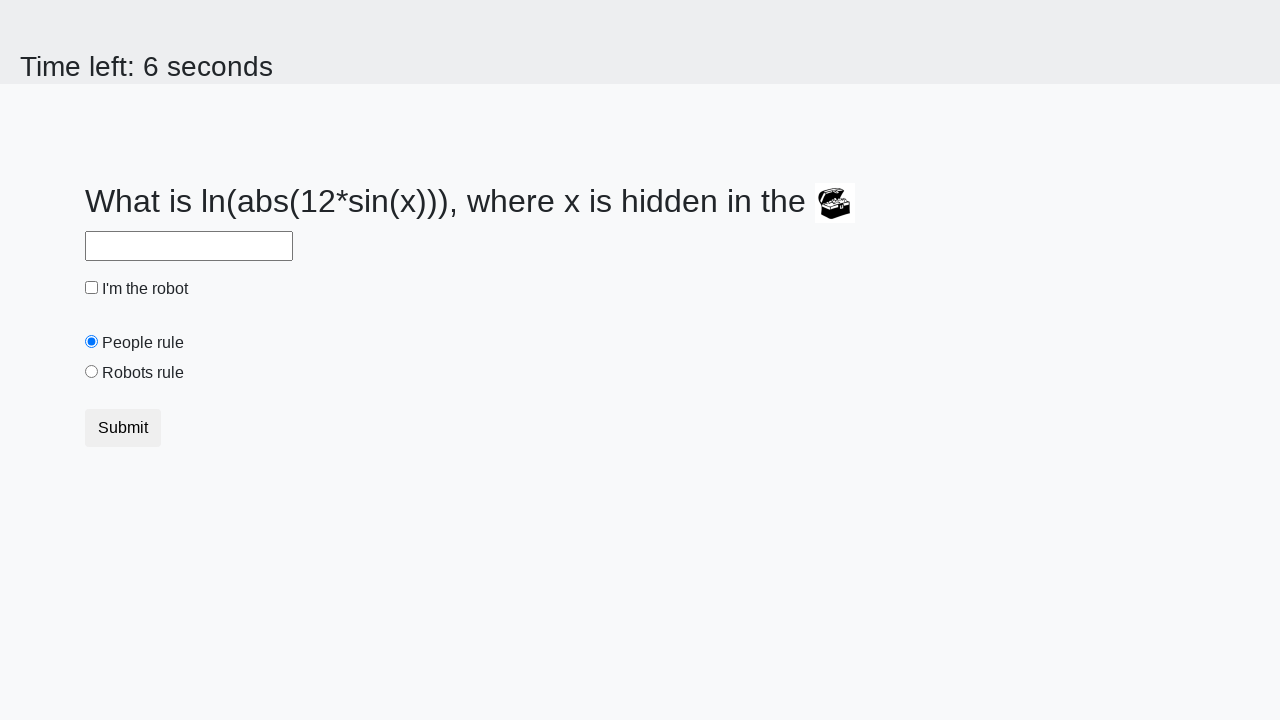

Located treasure element with valuex attribute
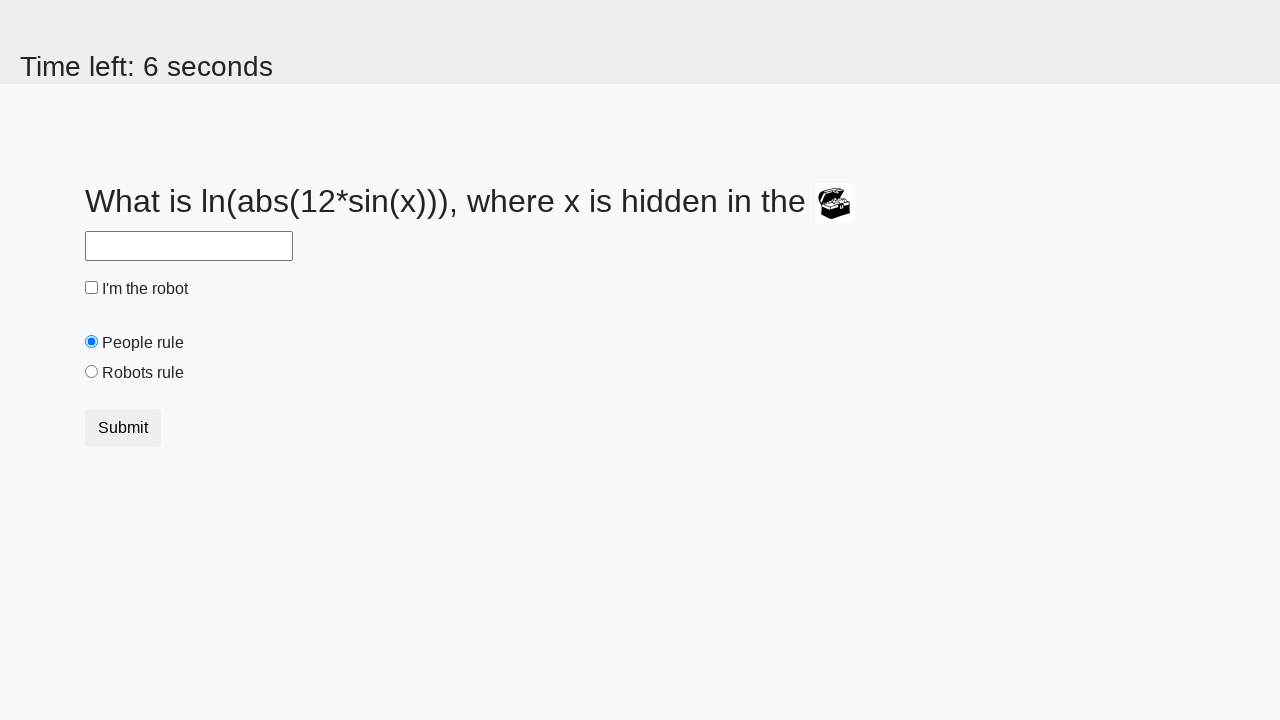

Retrieved valuex attribute value: 888
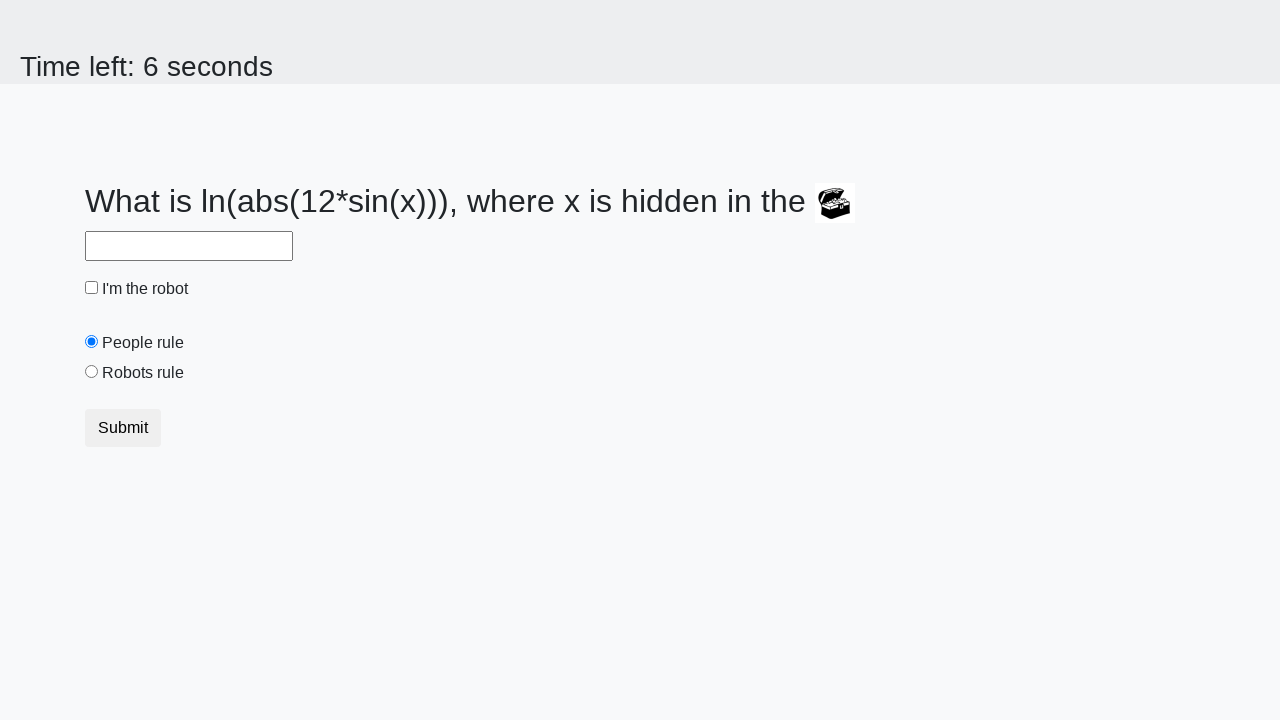

Calculated answer using log(abs(12*sin(x))): 2.3542812358188234
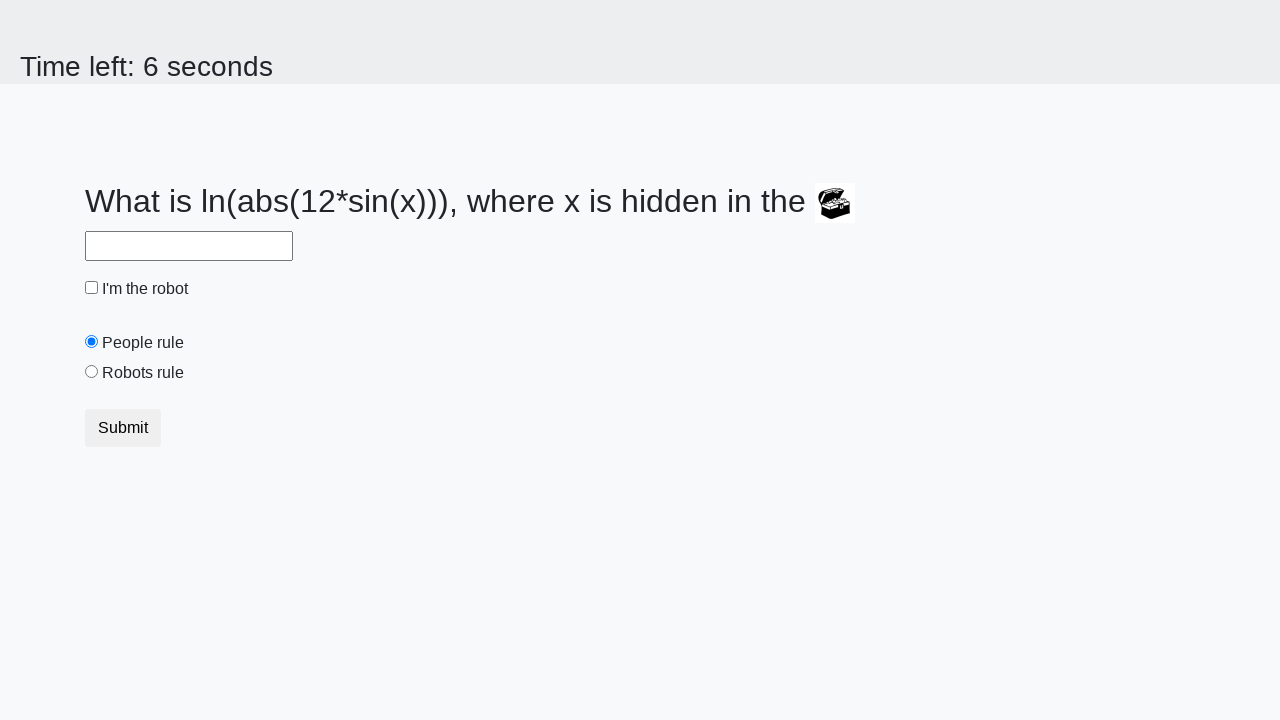

Filled answer field with calculated value: 2.3542812358188234 on #answer
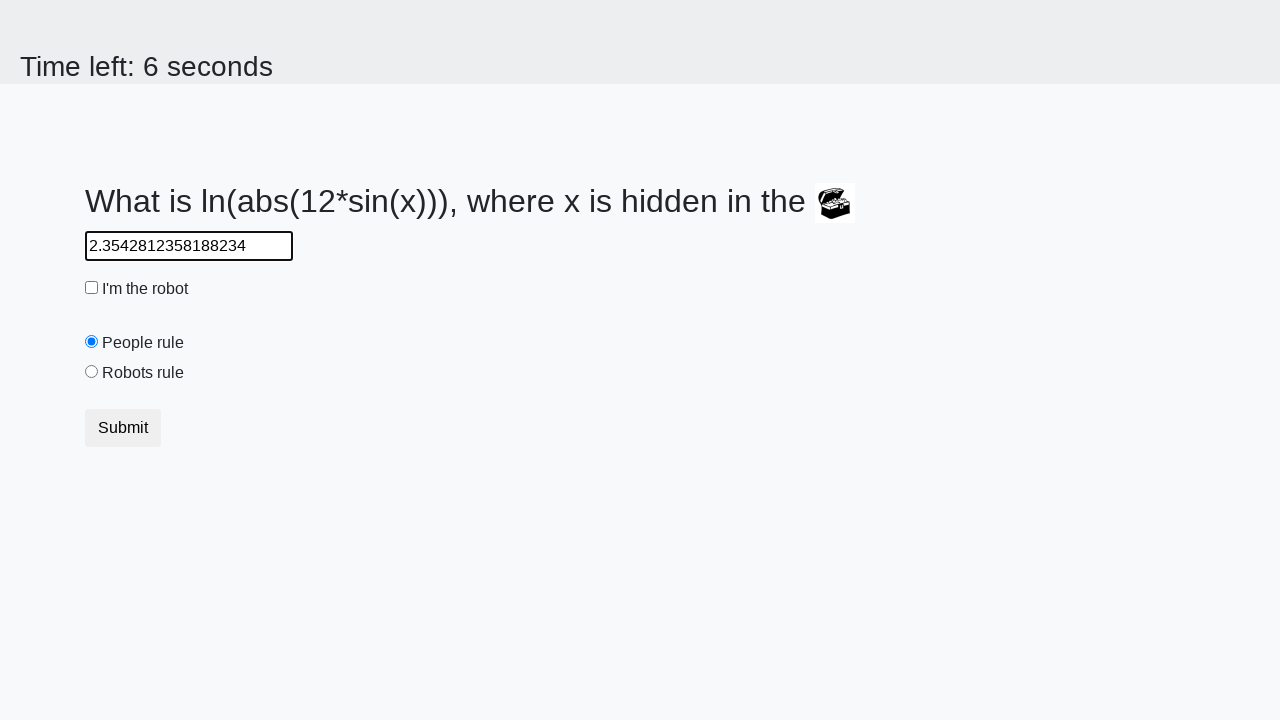

Checked the robot checkbox at (92, 288) on #robotCheckbox
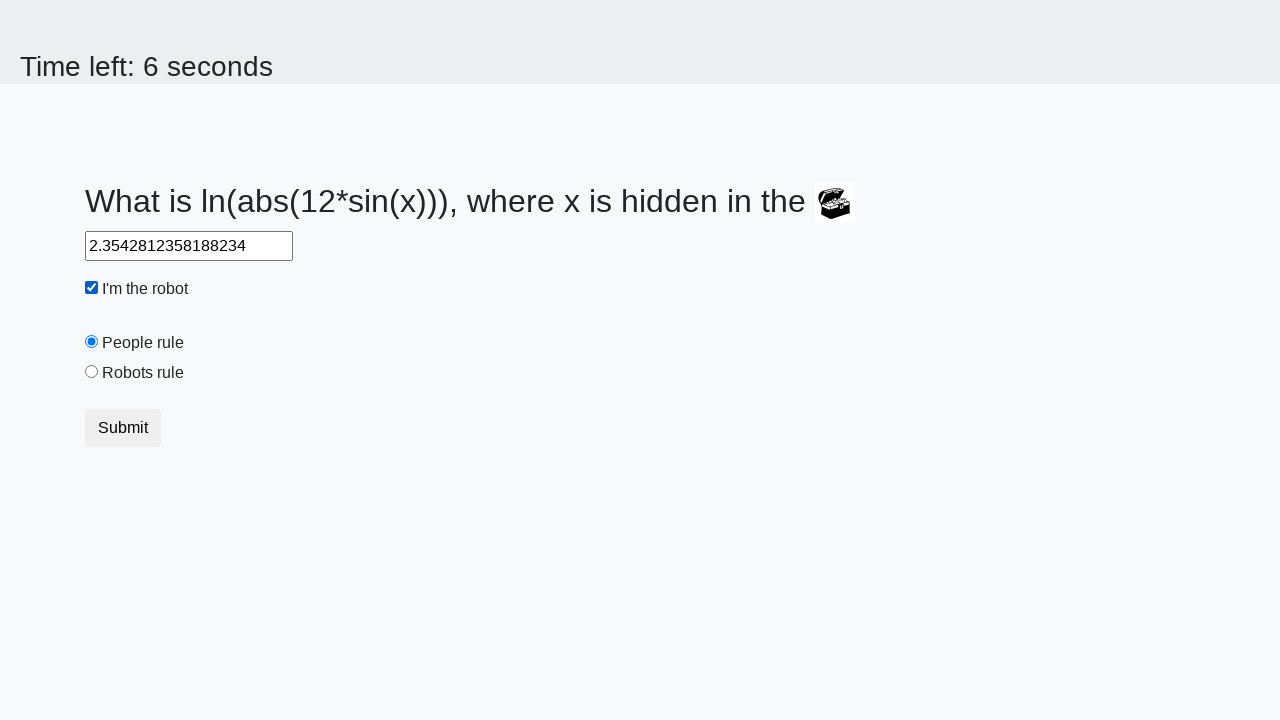

Selected the robots rule radio button at (92, 372) on #robotsRule
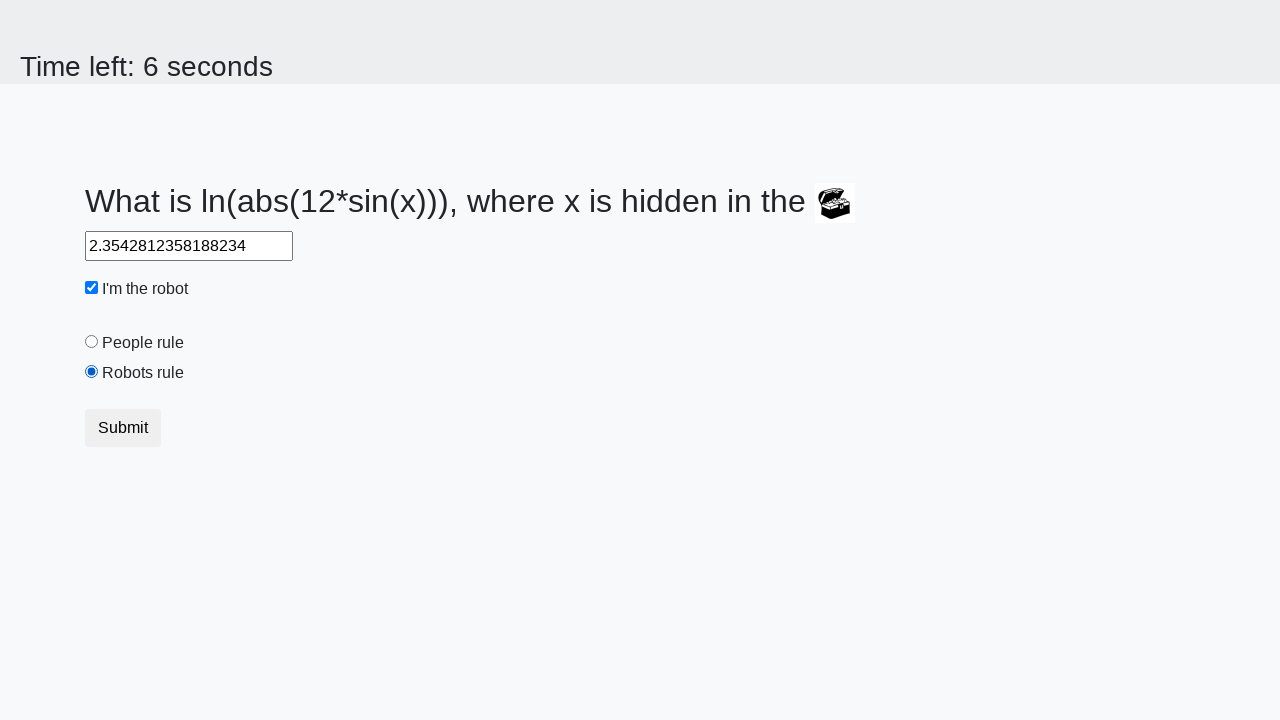

Submitted the form by clicking submit button at (123, 428) on button.btn
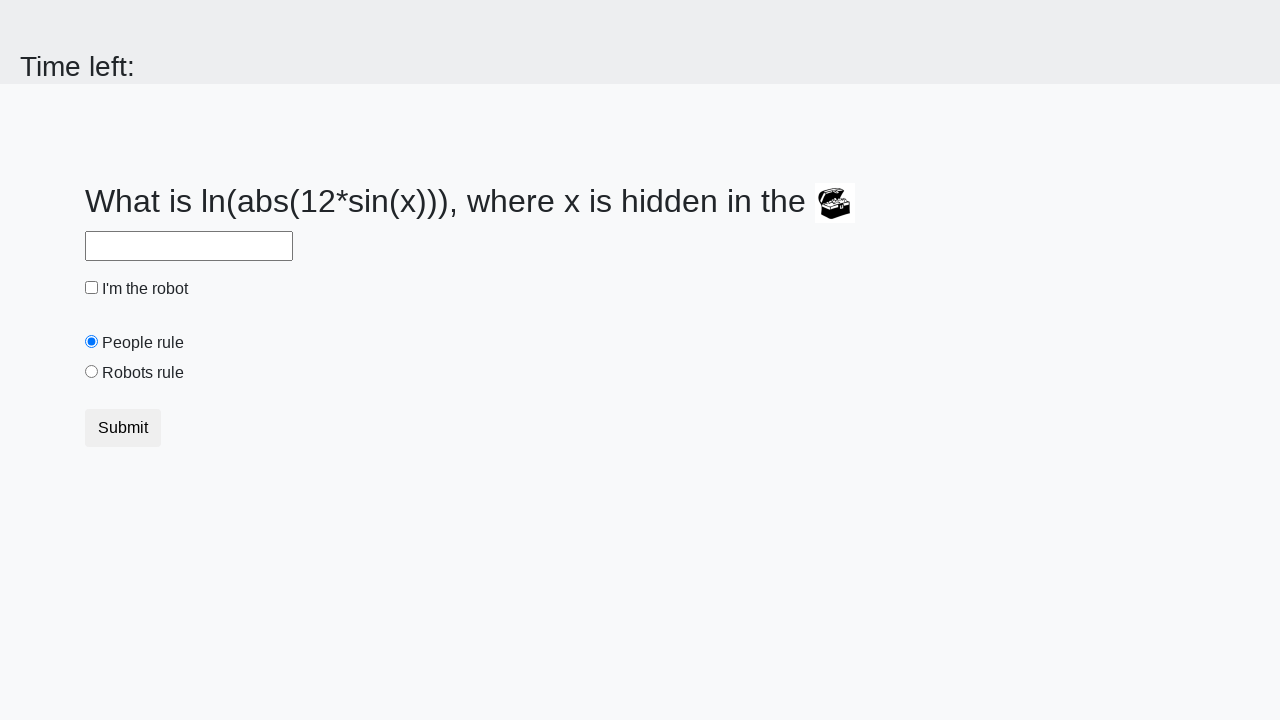

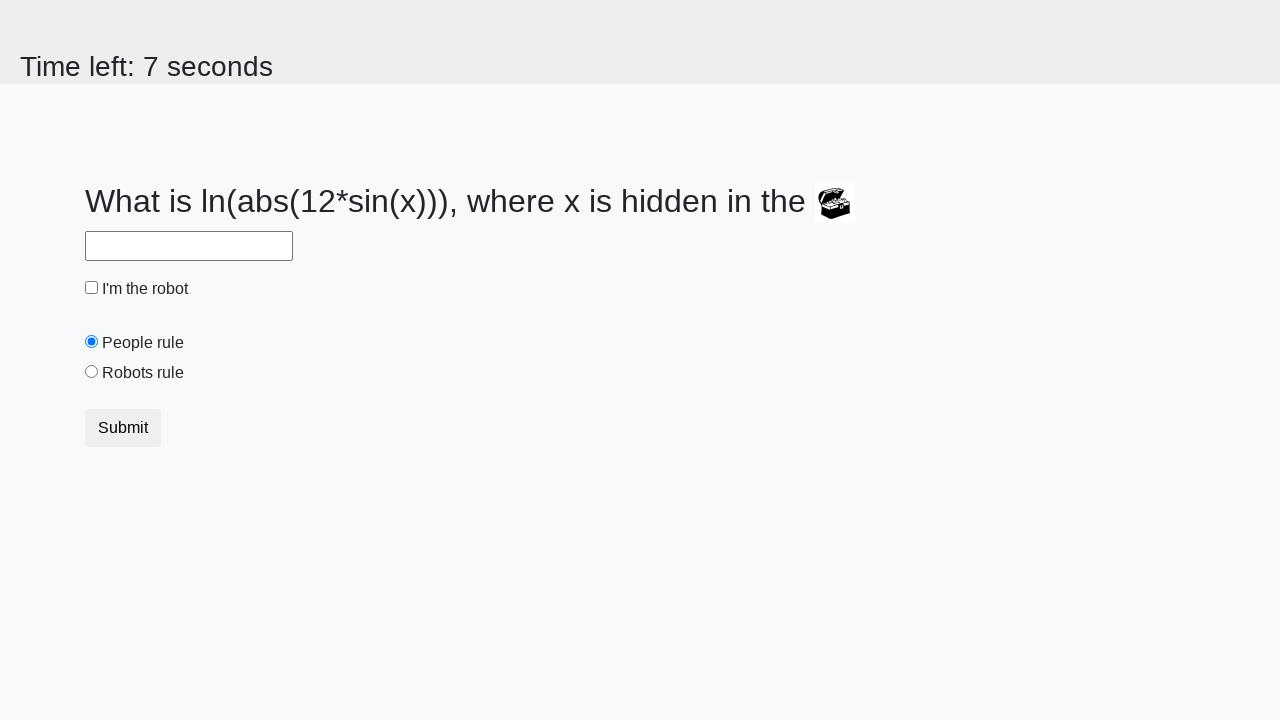